Tests radio button selection functionality by clicking different radio buttons and verifying their selection state

Starting URL: http://test.rubywatir.com/radios.php

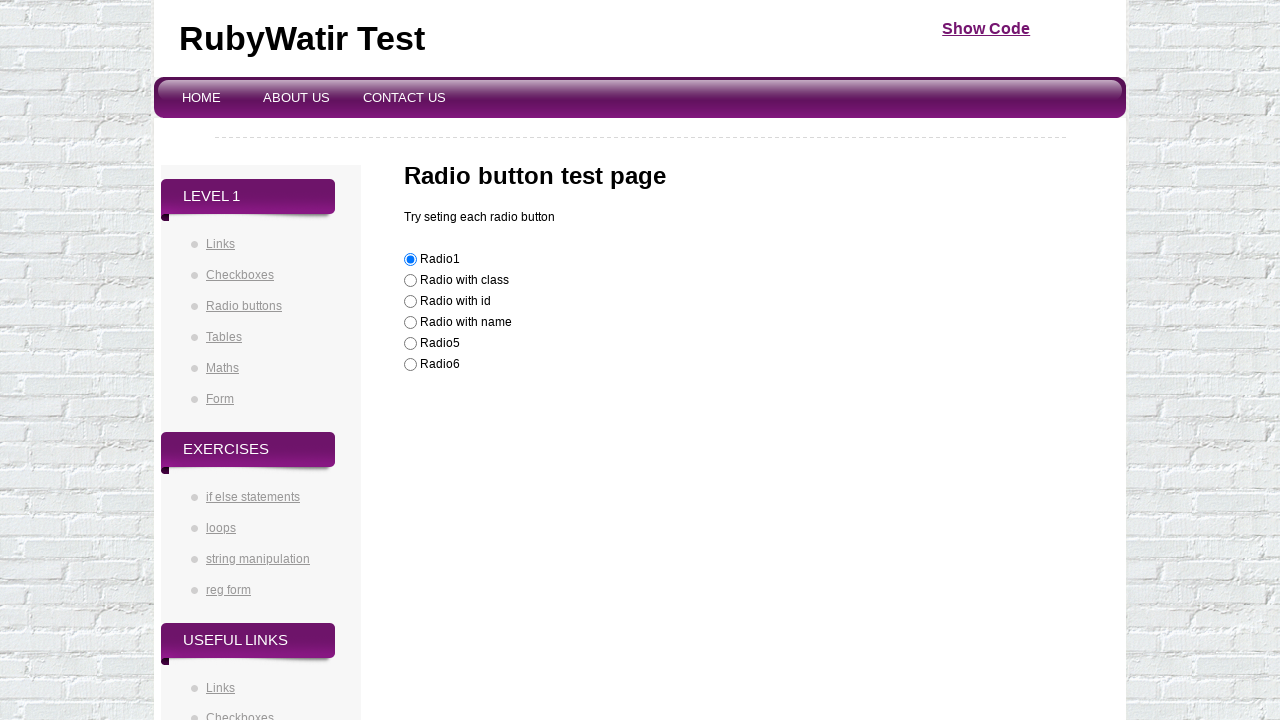

Checked initial state of radio button 'Two'
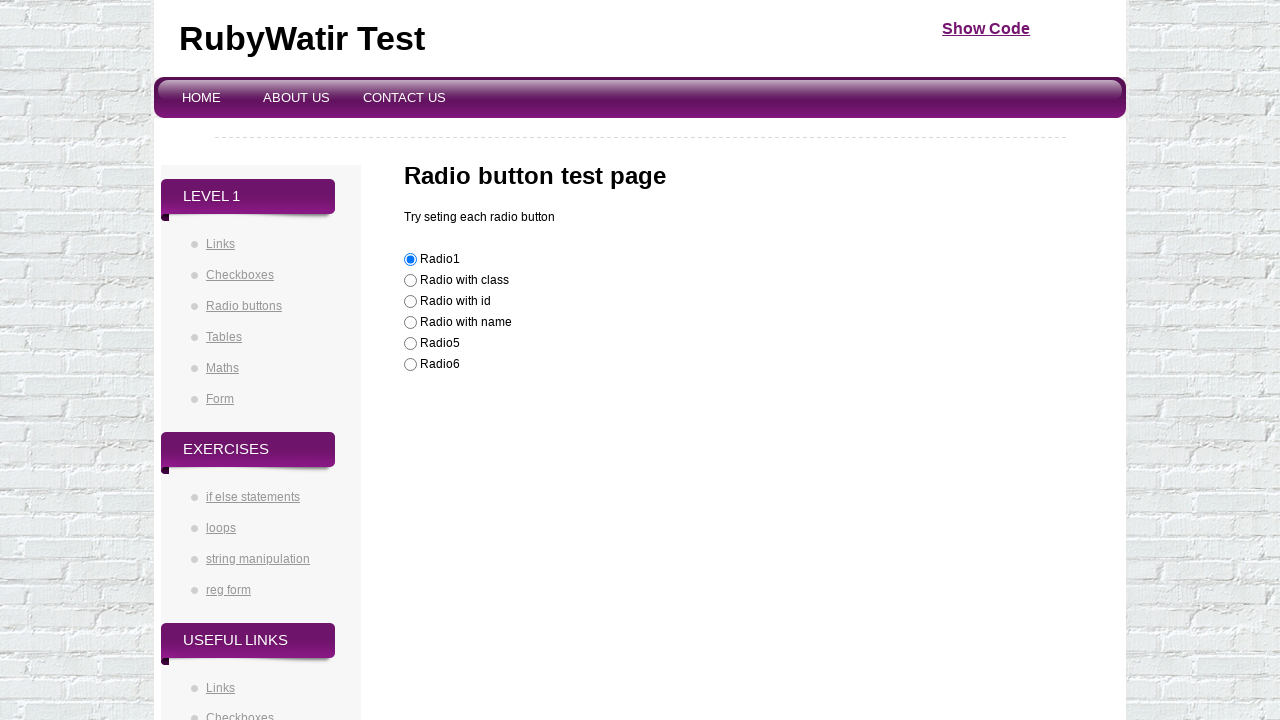

Clicked radio button 'Two' at (410, 302) on #radioId
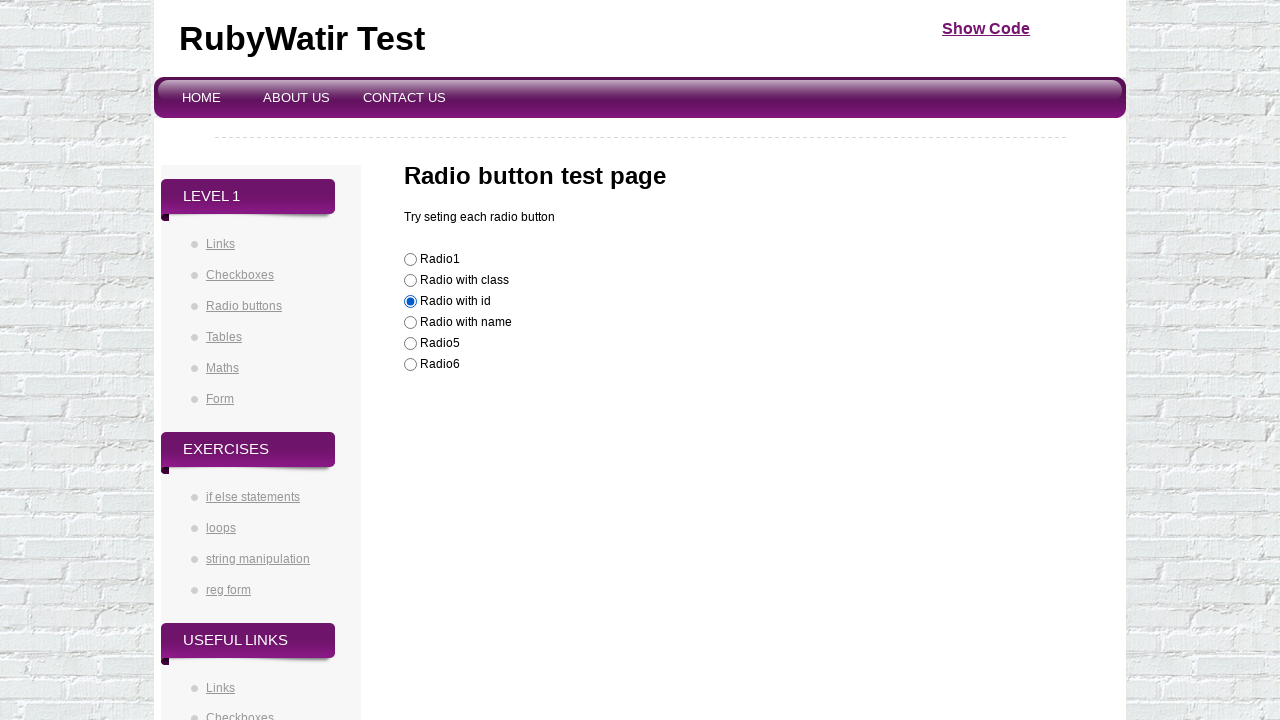

Verified radio button 'Two' is now selected
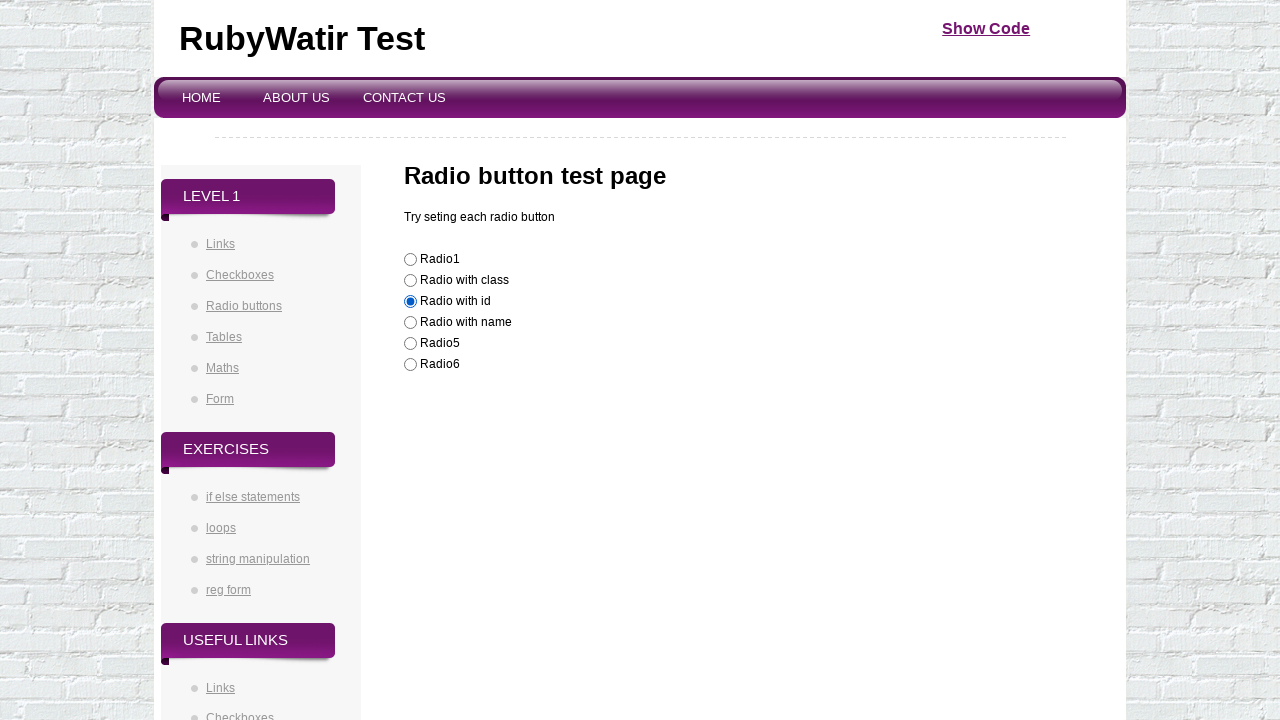

Checked initial state of radio button 'Radio1'
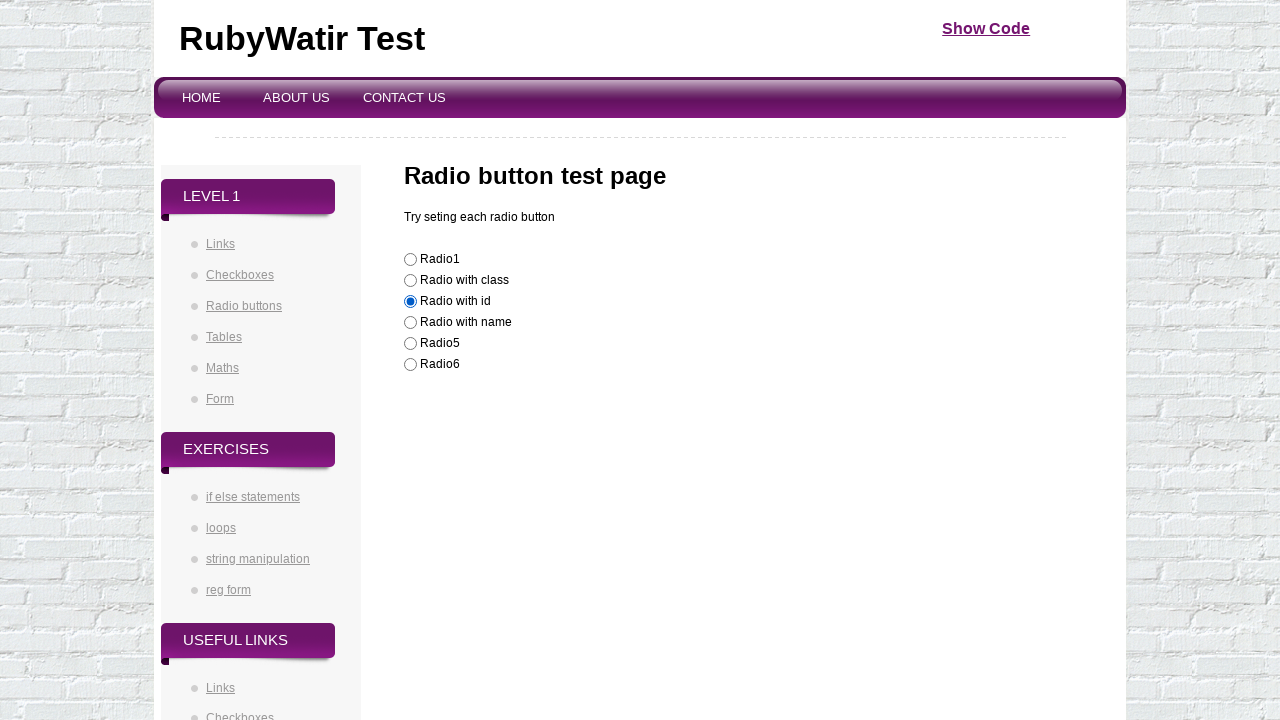

Clicked radio button 'Radio1' at (410, 260) on input[value='Radio1']
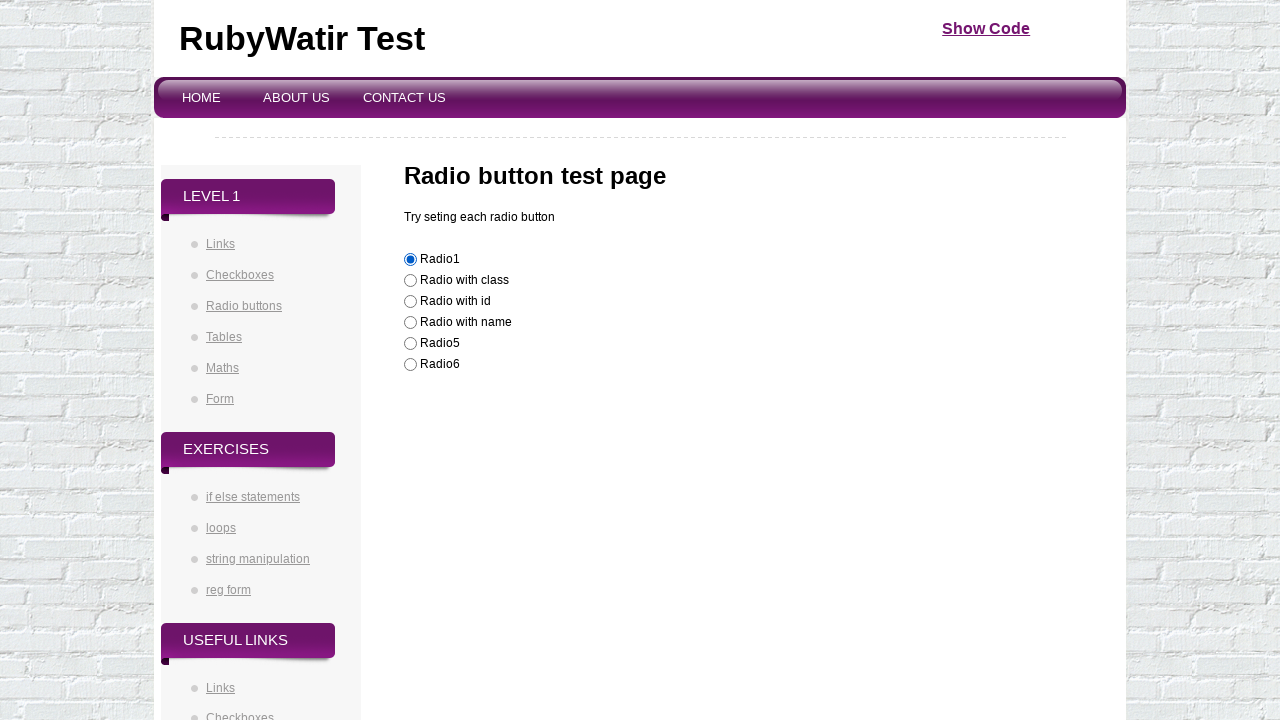

Verified radio button 'Radio1' is now selected
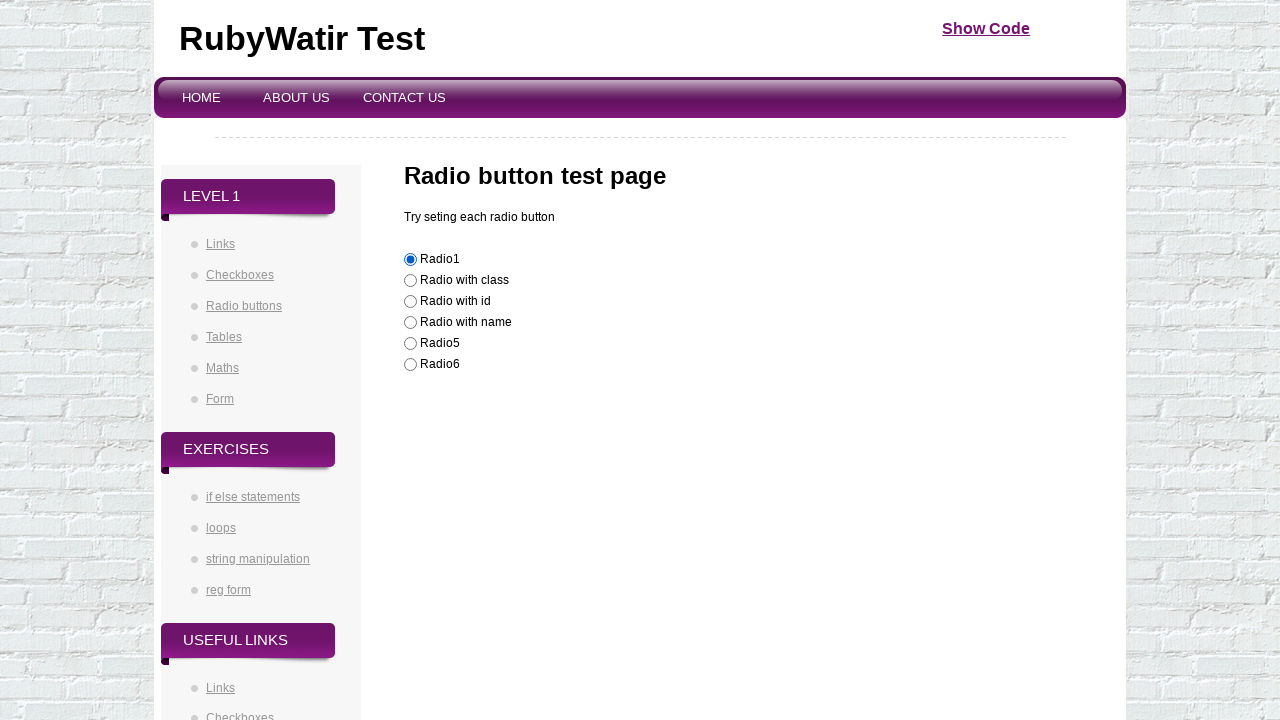

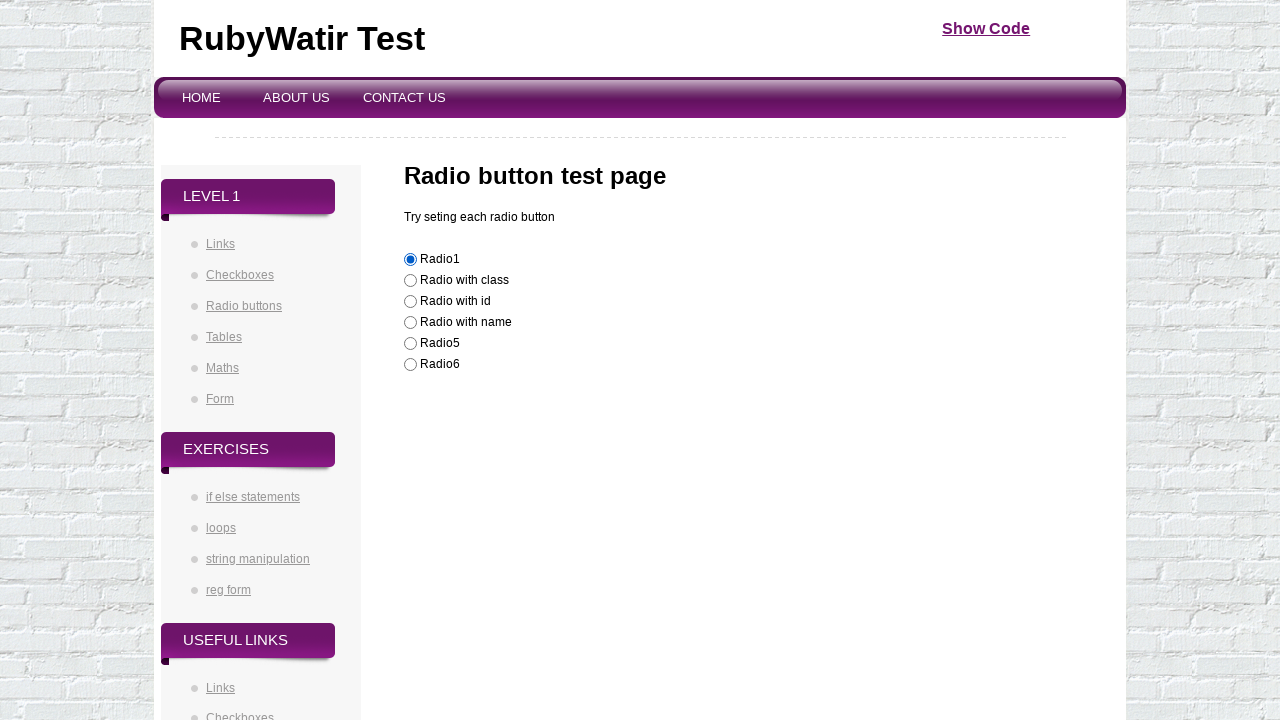